Navigates to WHO website, clicks on "Contact us" link, and verifies the "General enquiries" heading is displayed

Starting URL: https://www.who.int/en

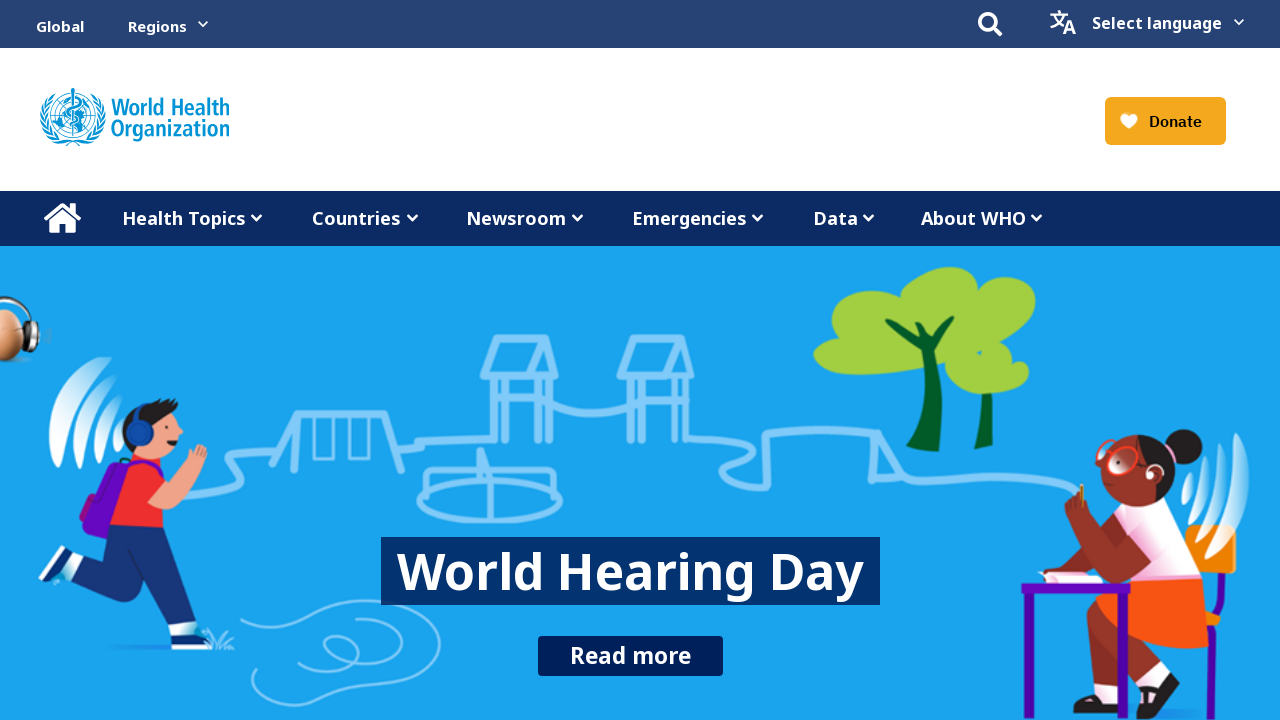

Navigated to WHO website homepage
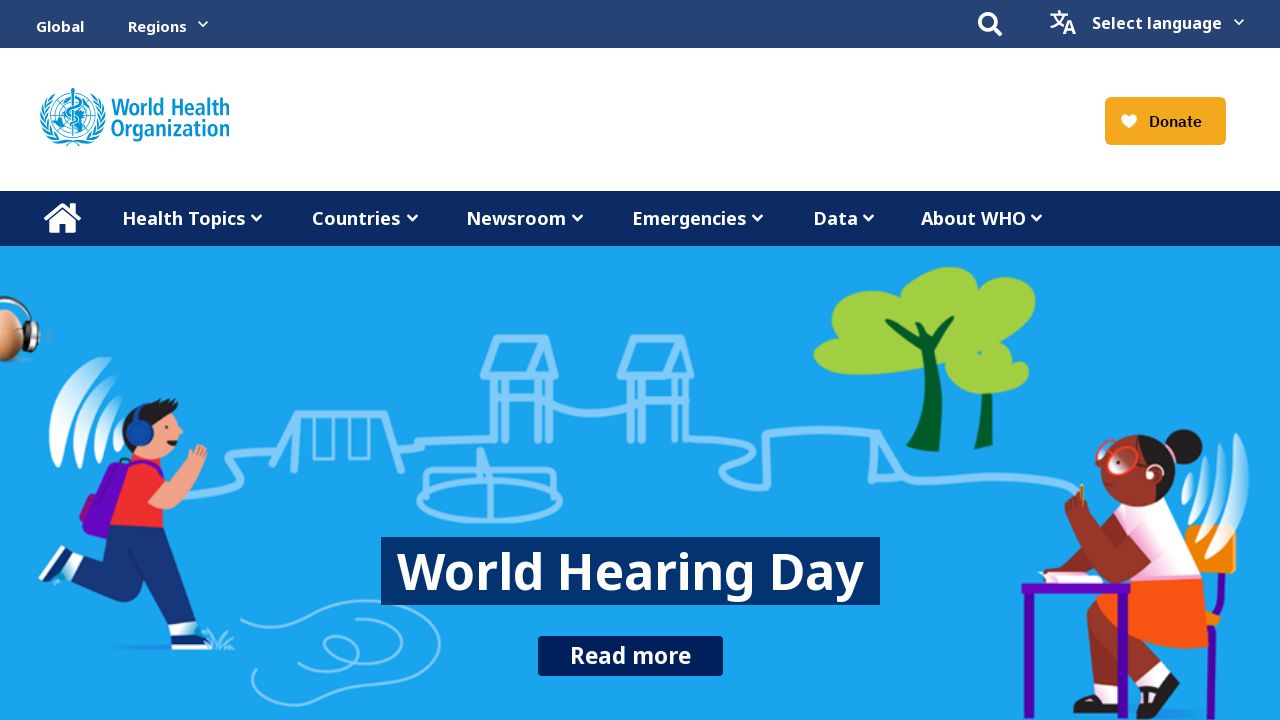

Clicked on 'Contact us' link at (912, 654) on xpath=//a[contains(text(), 'Contact us')]
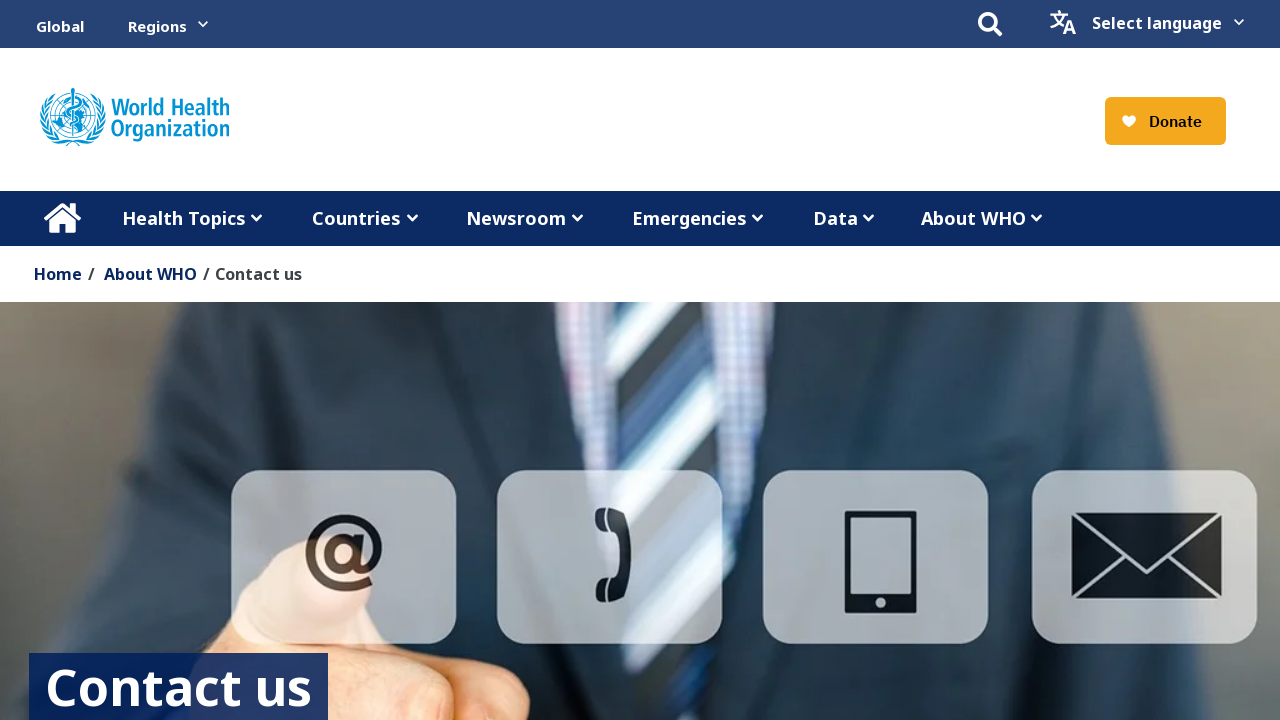

General enquiries heading element loaded
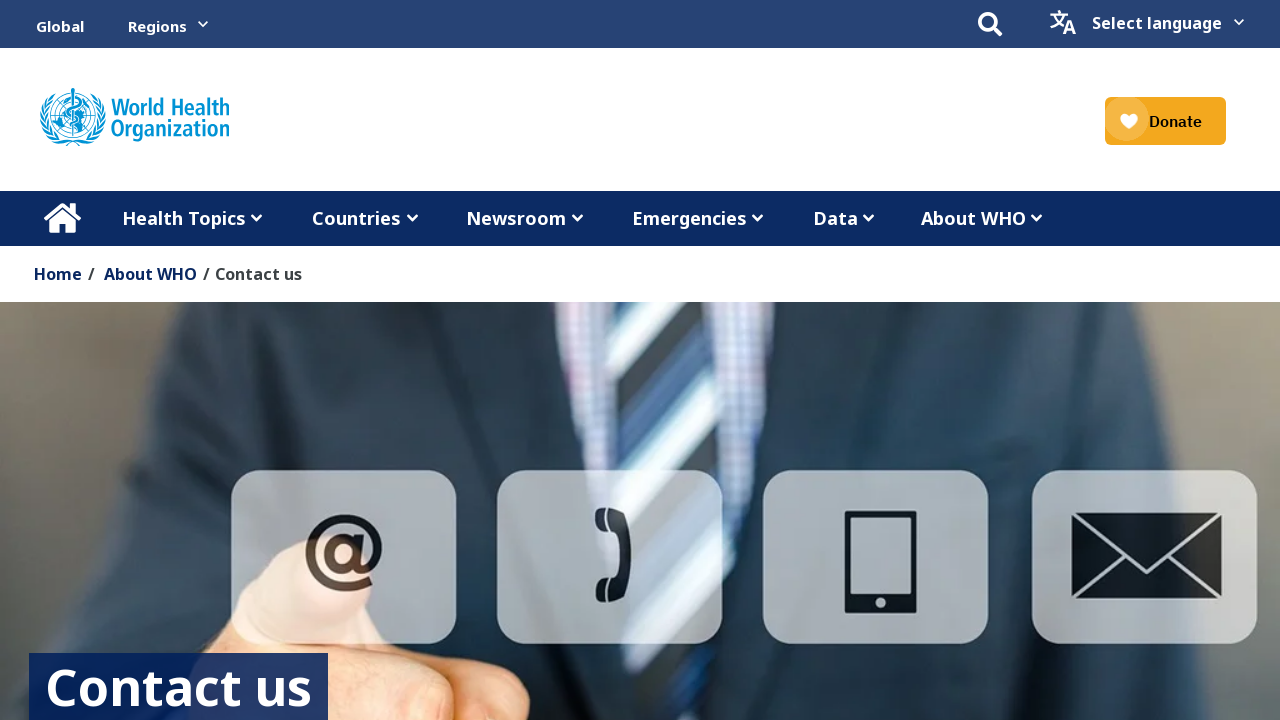

Verified 'General enquiries' heading is displayed
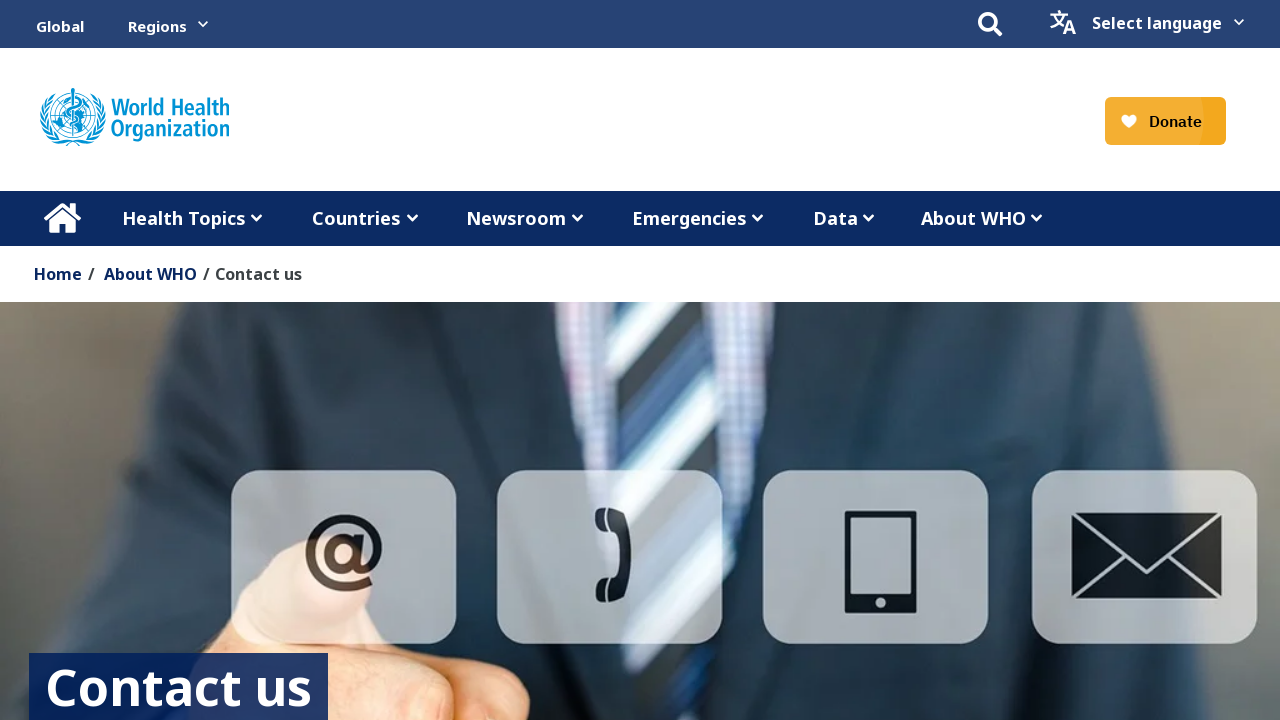

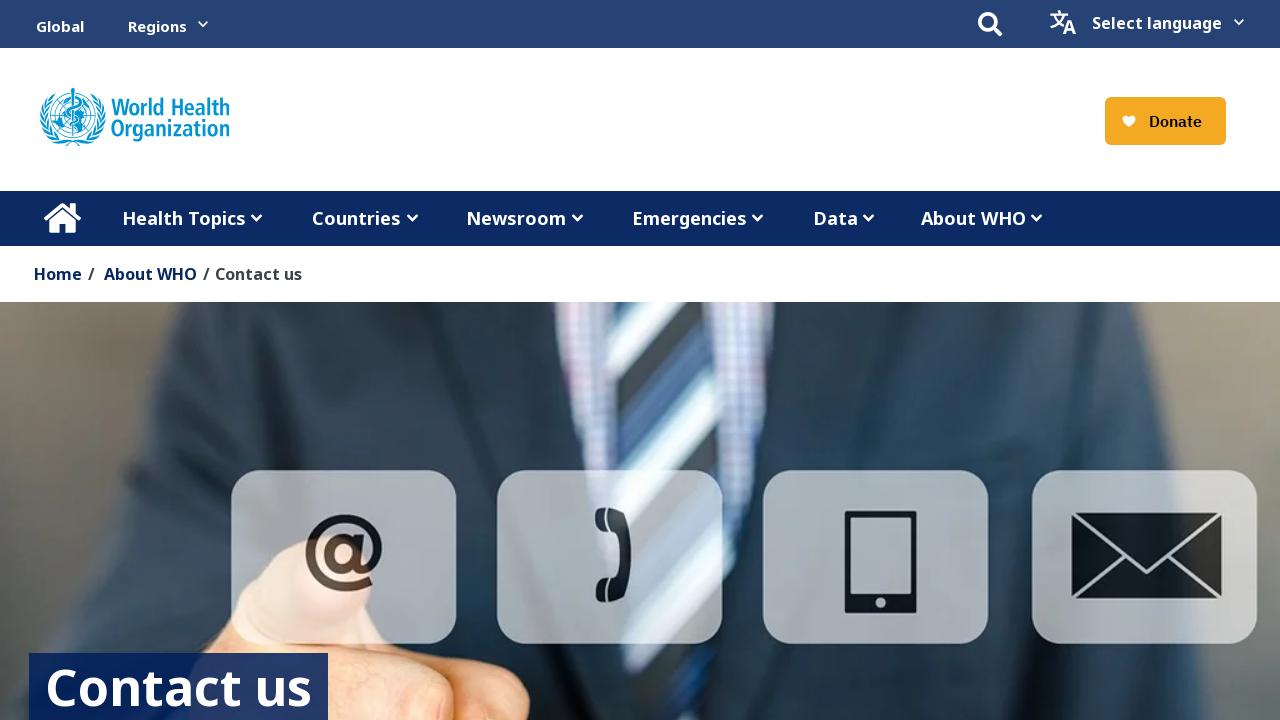